Tests drag and drop functionality by dragging an element from source to destination within an iframe

Starting URL: https://jqueryui.com/droppable/

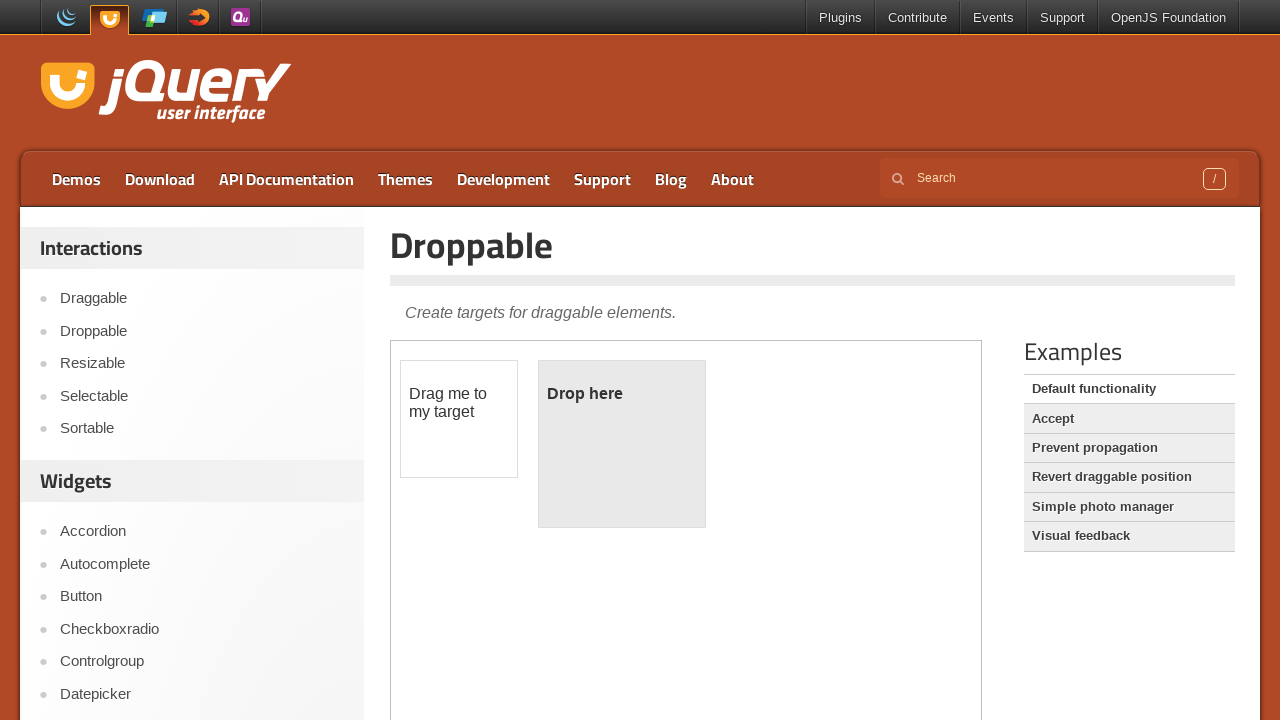

Located the iframe containing drag and drop demo
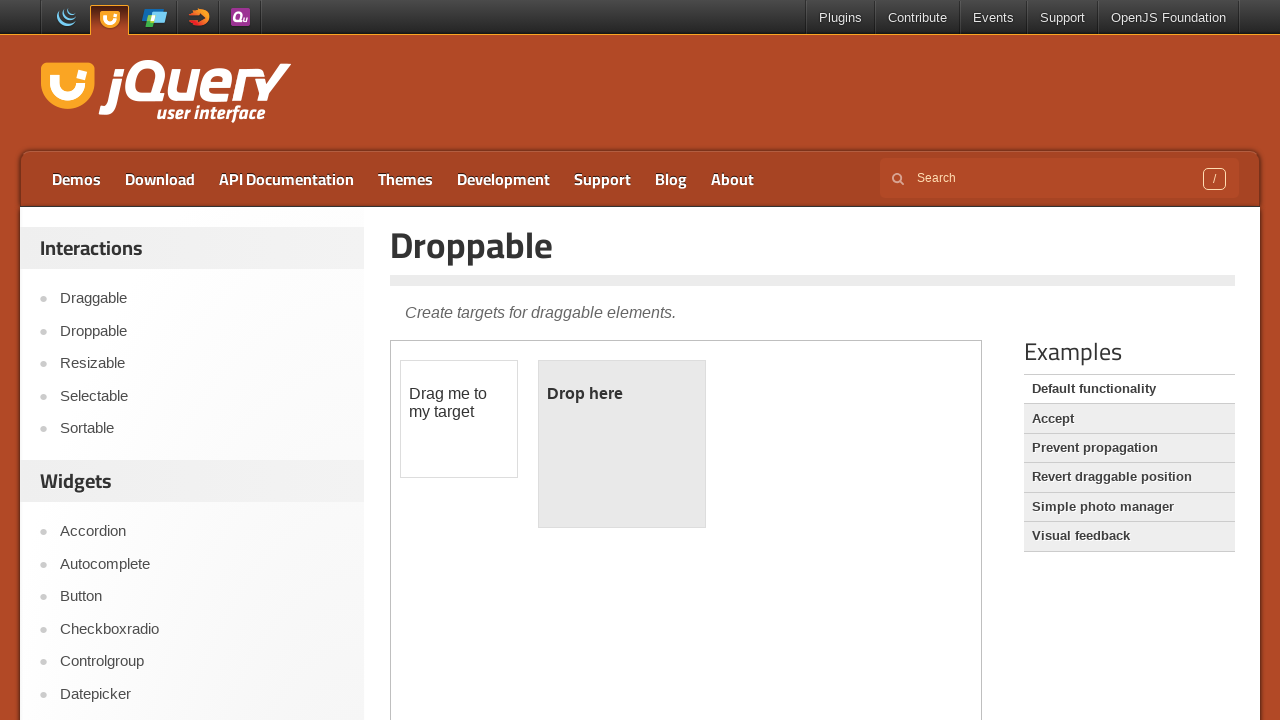

Located the draggable source element
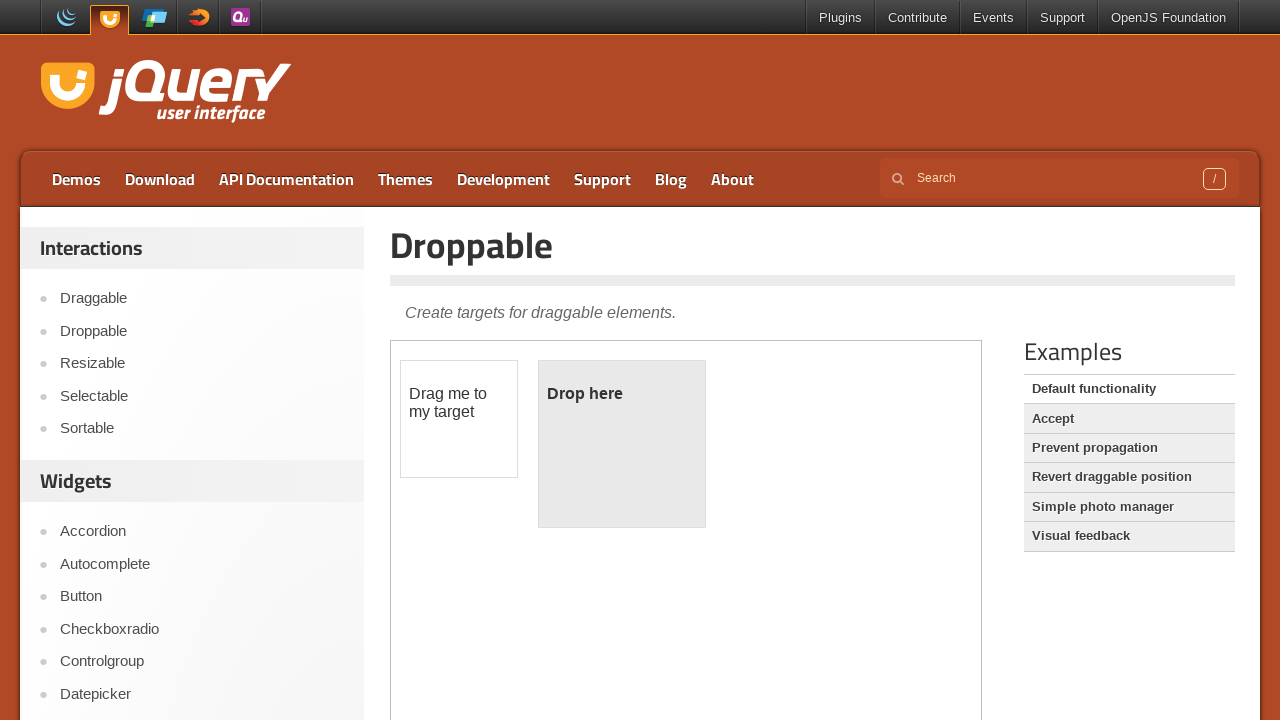

Located the droppable destination element
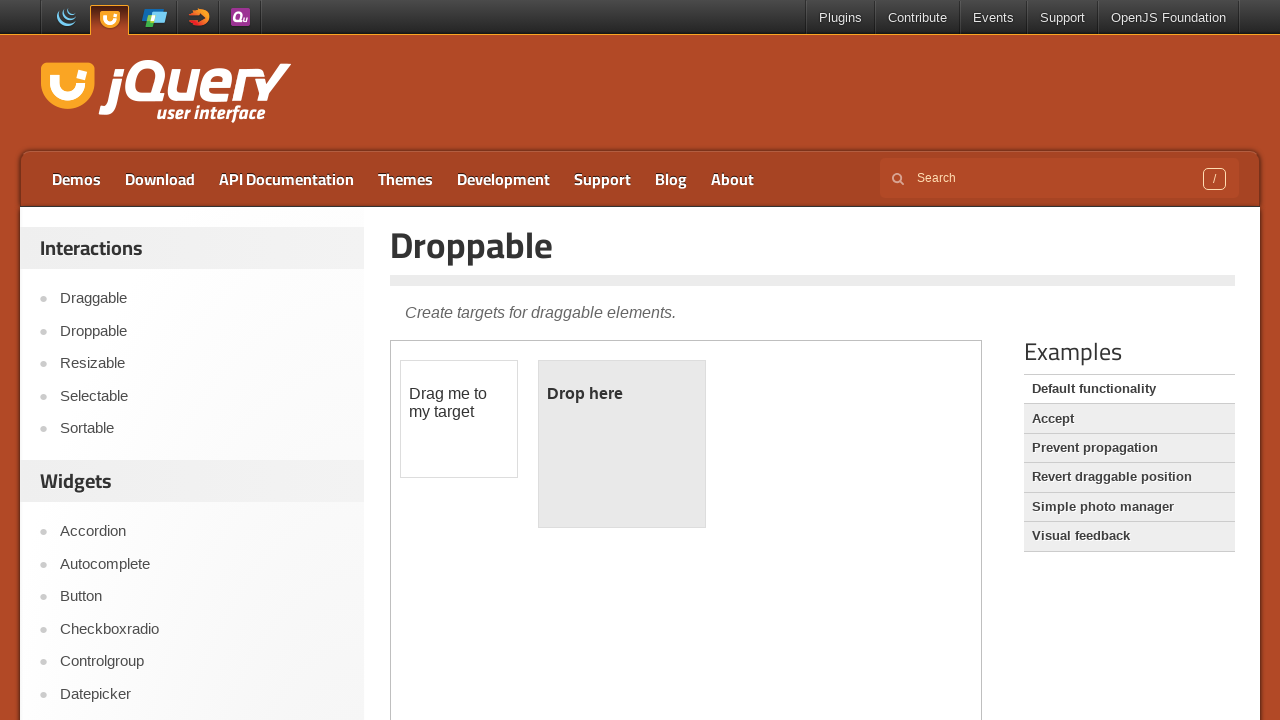

Dragged element from source to destination at (622, 444)
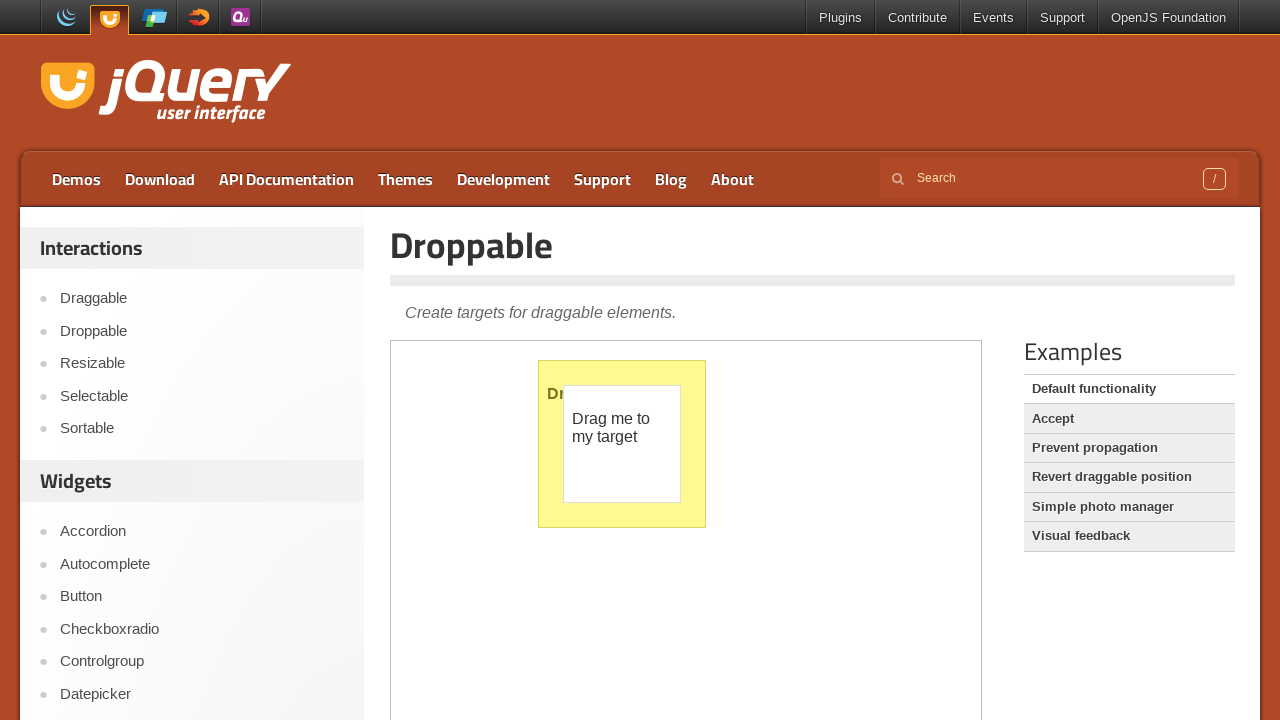

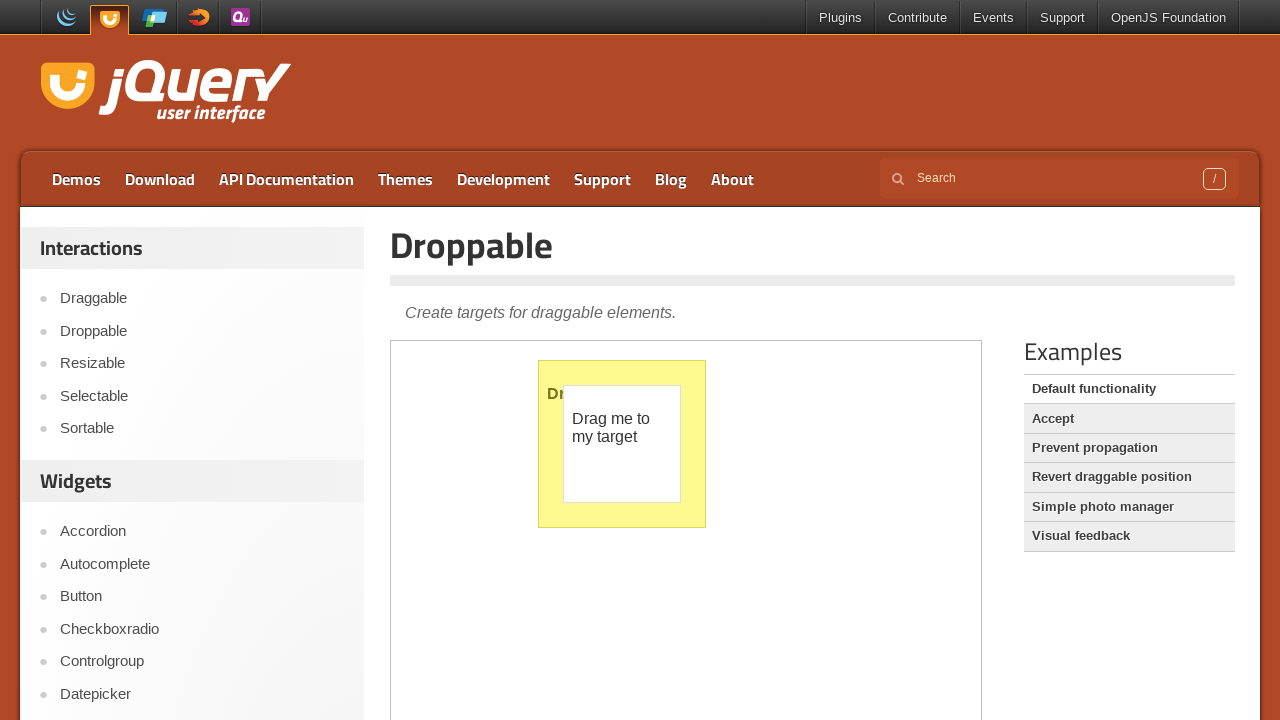